Tests double-click functionality on W3Schools demo page by entering text in one field, double-clicking a copy button, and verifying the text is copied to a second field

Starting URL: https://www.w3schools.com/tags/tryit.asp?filename=tryhtml5_ev_ondblclick3

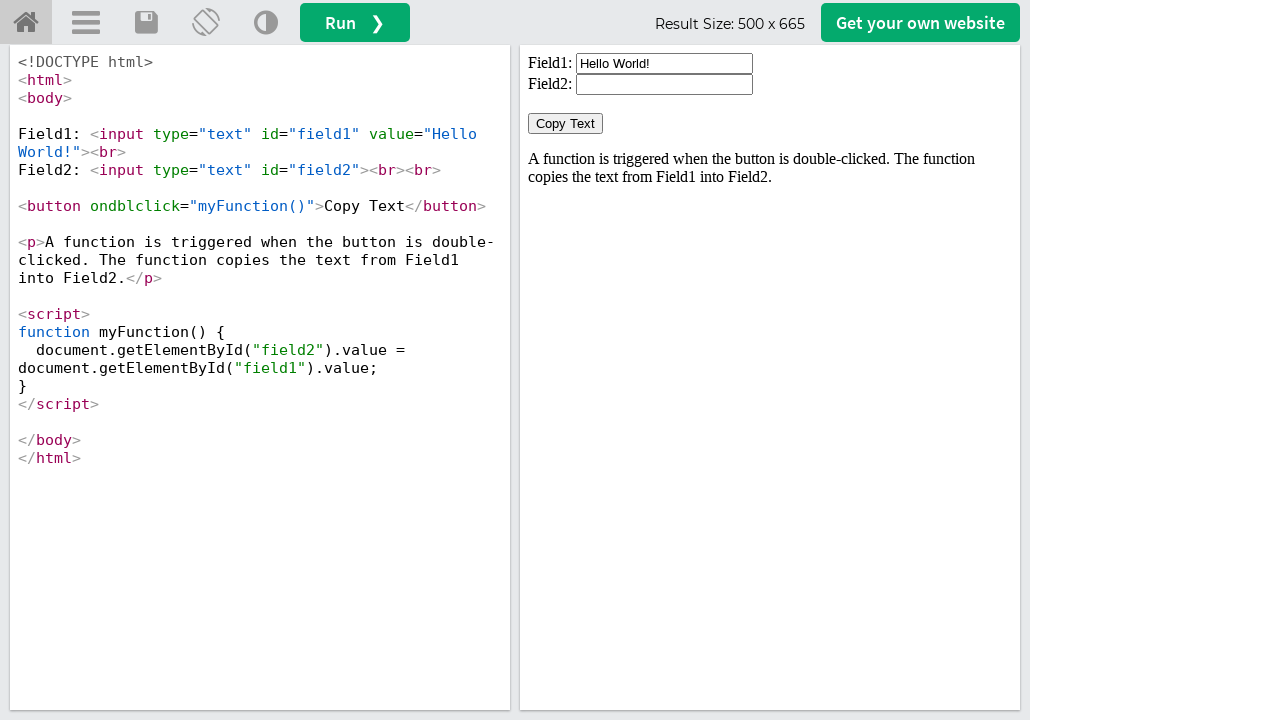

Cleared the first input field in the iframe on #iframeResult >> internal:control=enter-frame >> xpath=//input[@id='field1']
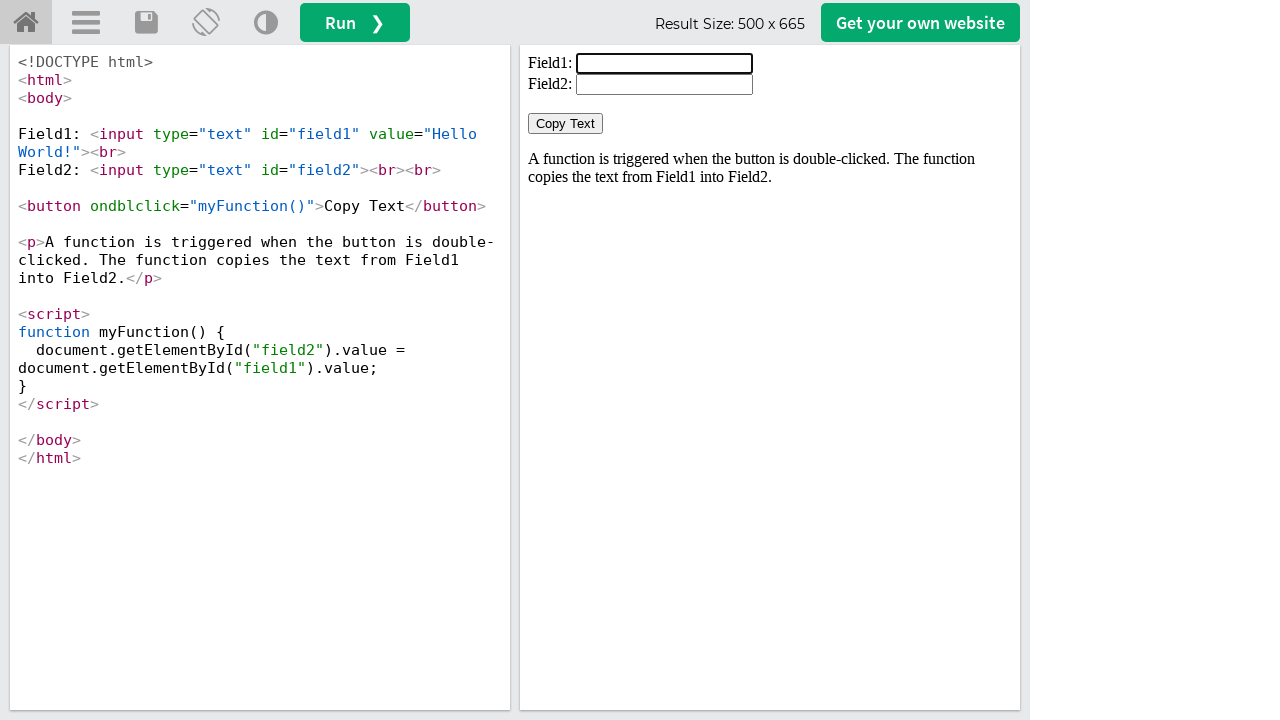

Entered 'Welcome' text in the first input field on #iframeResult >> internal:control=enter-frame >> xpath=//input[@id='field1']
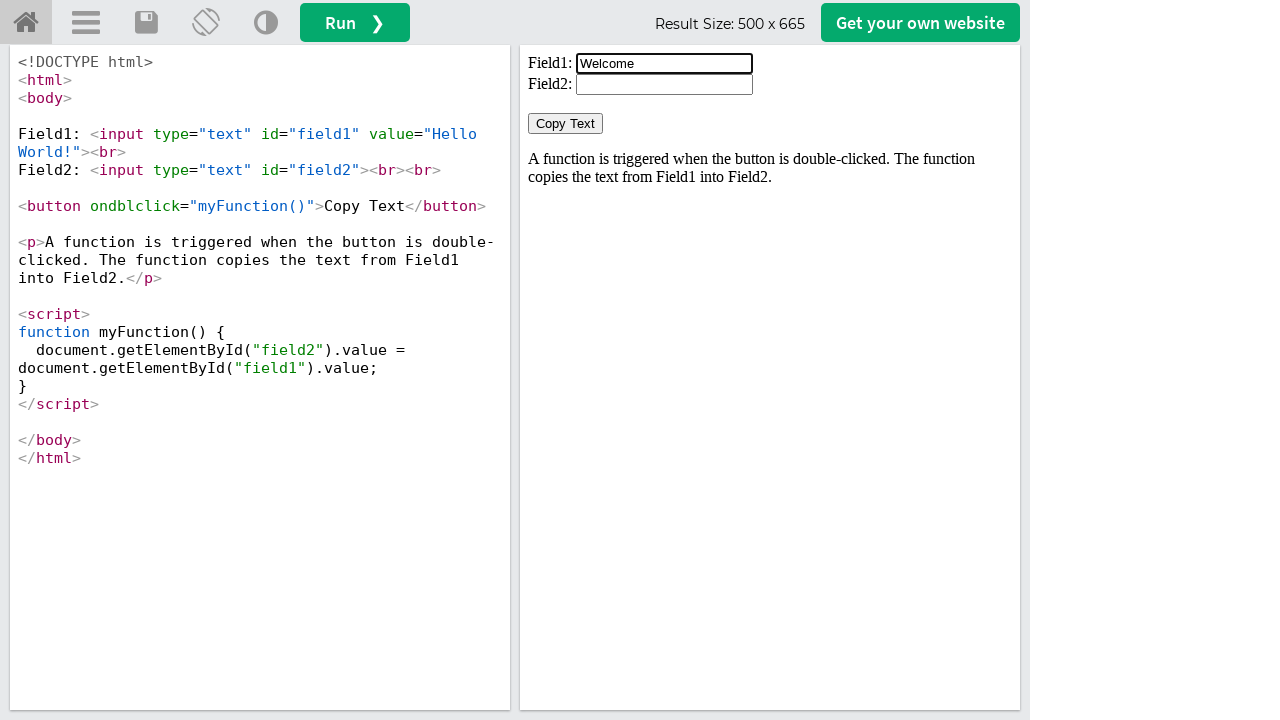

Double-clicked the 'Copy Text' button at (566, 124) on #iframeResult >> internal:control=enter-frame >> xpath=//button[normalize-space(
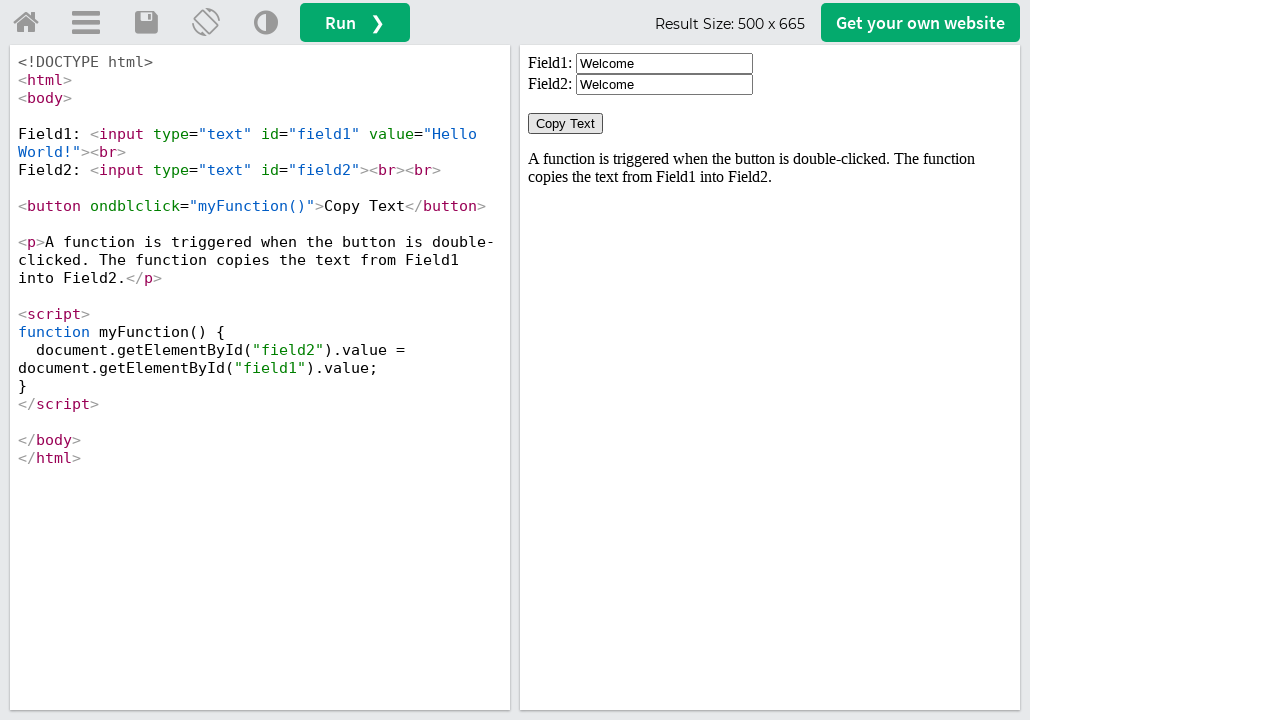

Verified that the second input field is ready after text copy
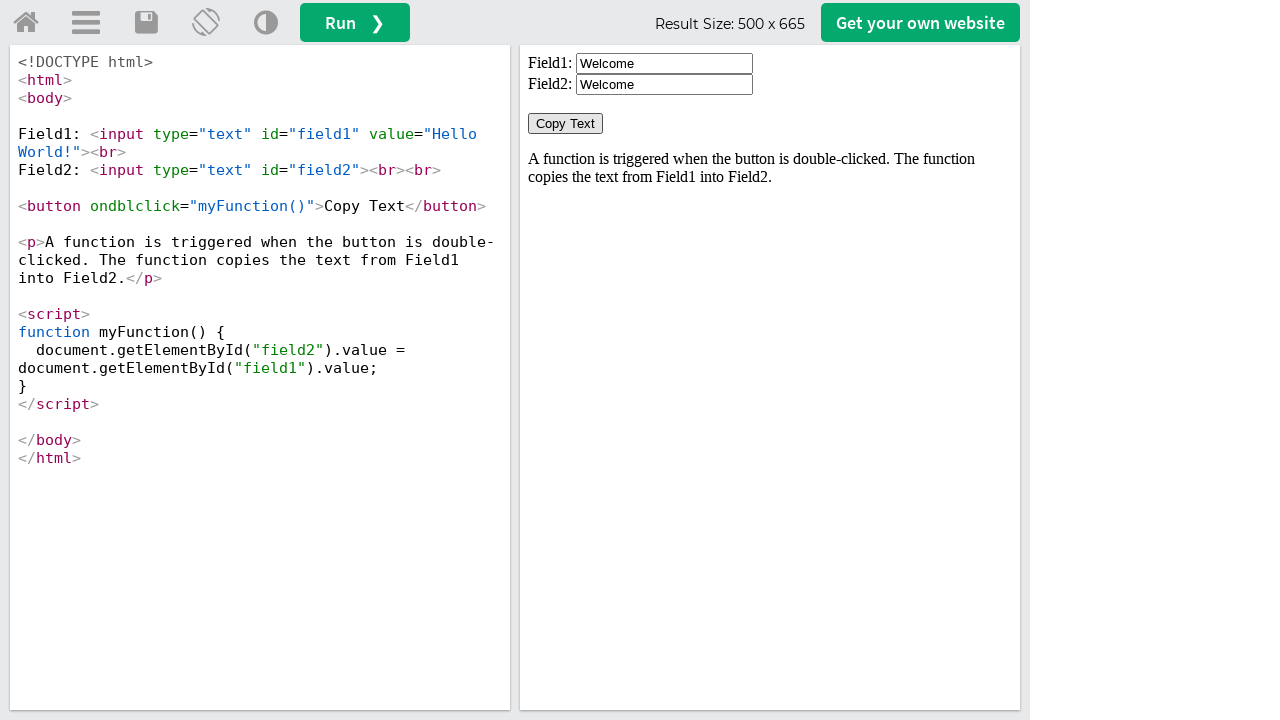

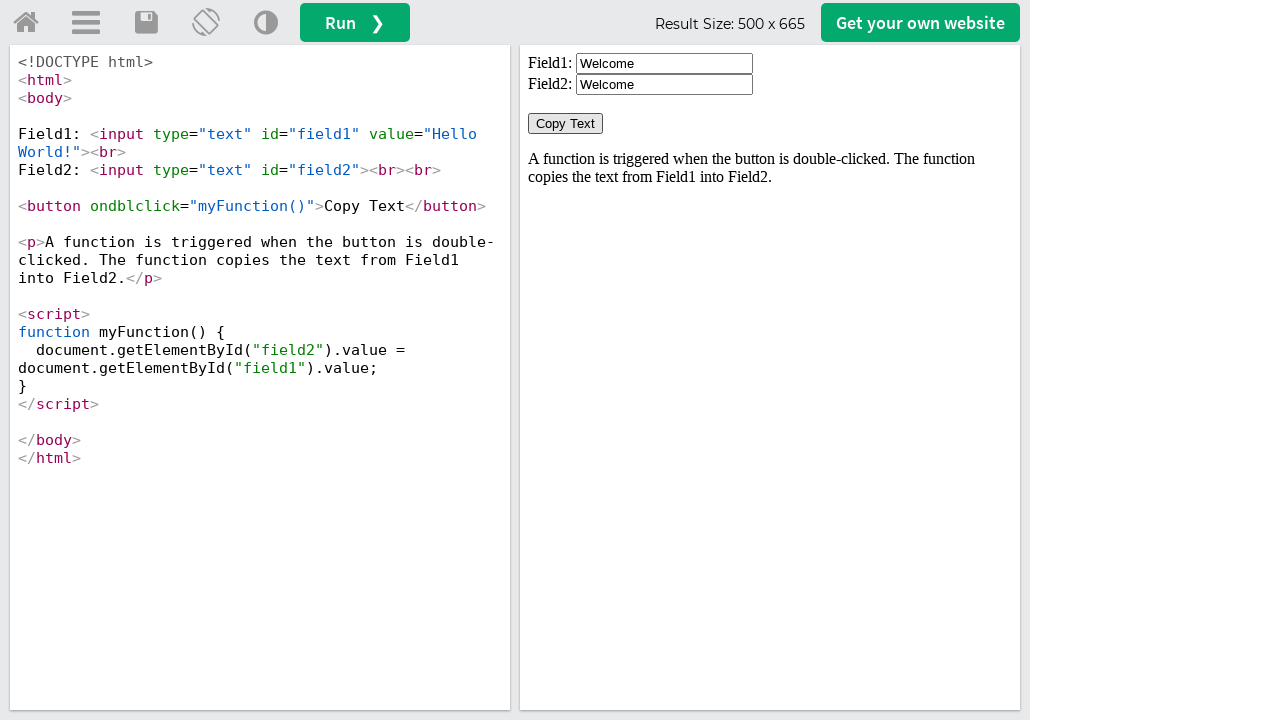